Tests copy and paste functionality by typing text, selecting all with keyboard shortcut, copying, and pasting into another field

Starting URL: https://bonigarcia.dev/selenium-webdriver-java/web-form.html

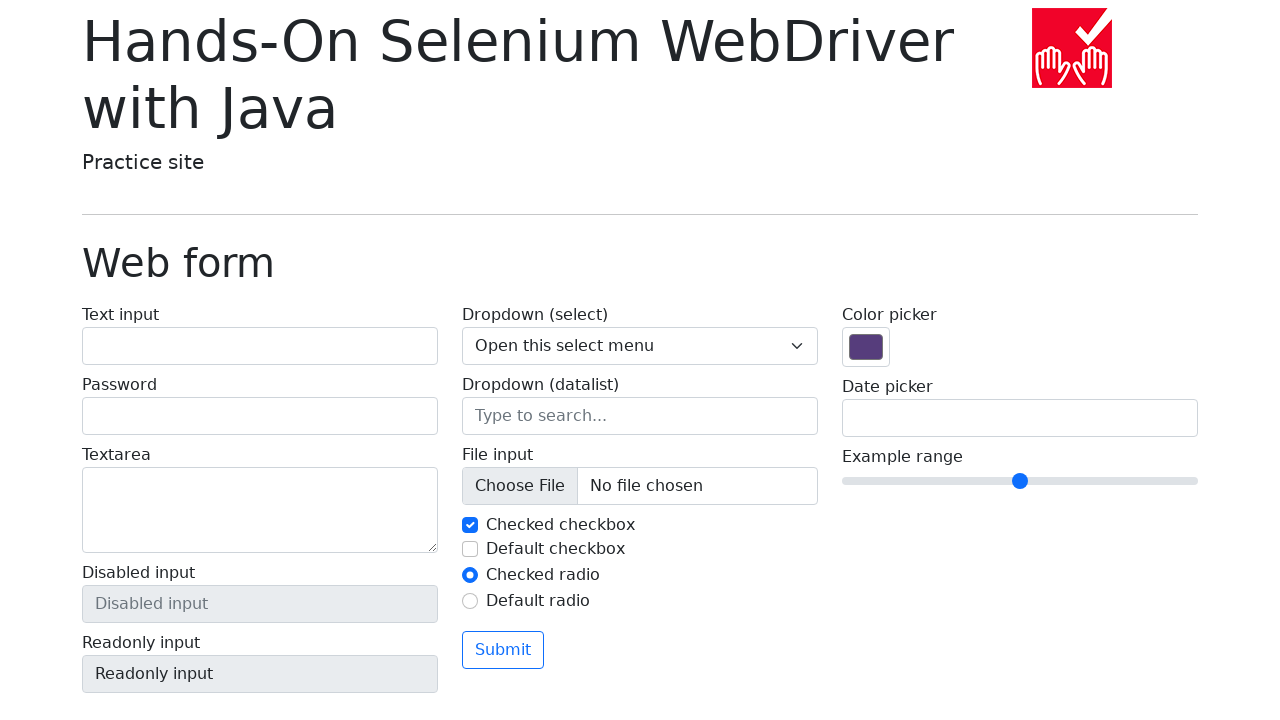

Located input field with name 'my-text'
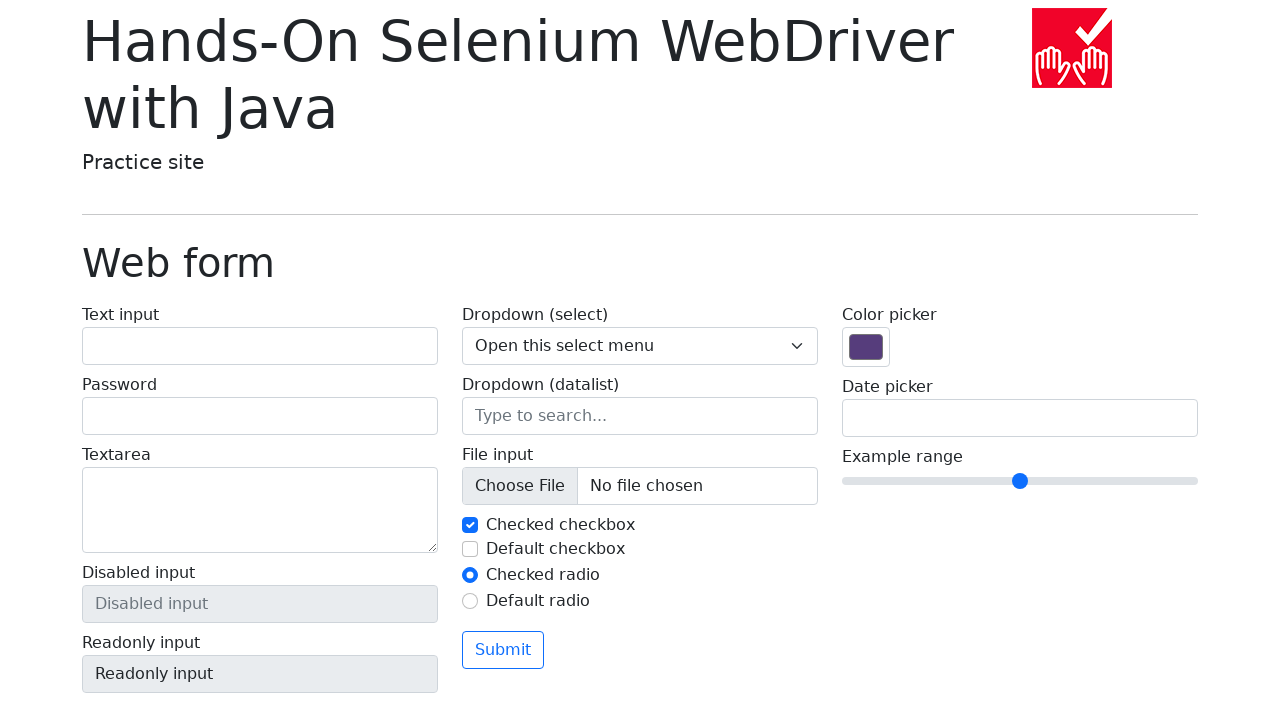

Located textarea field with name 'my-textarea'
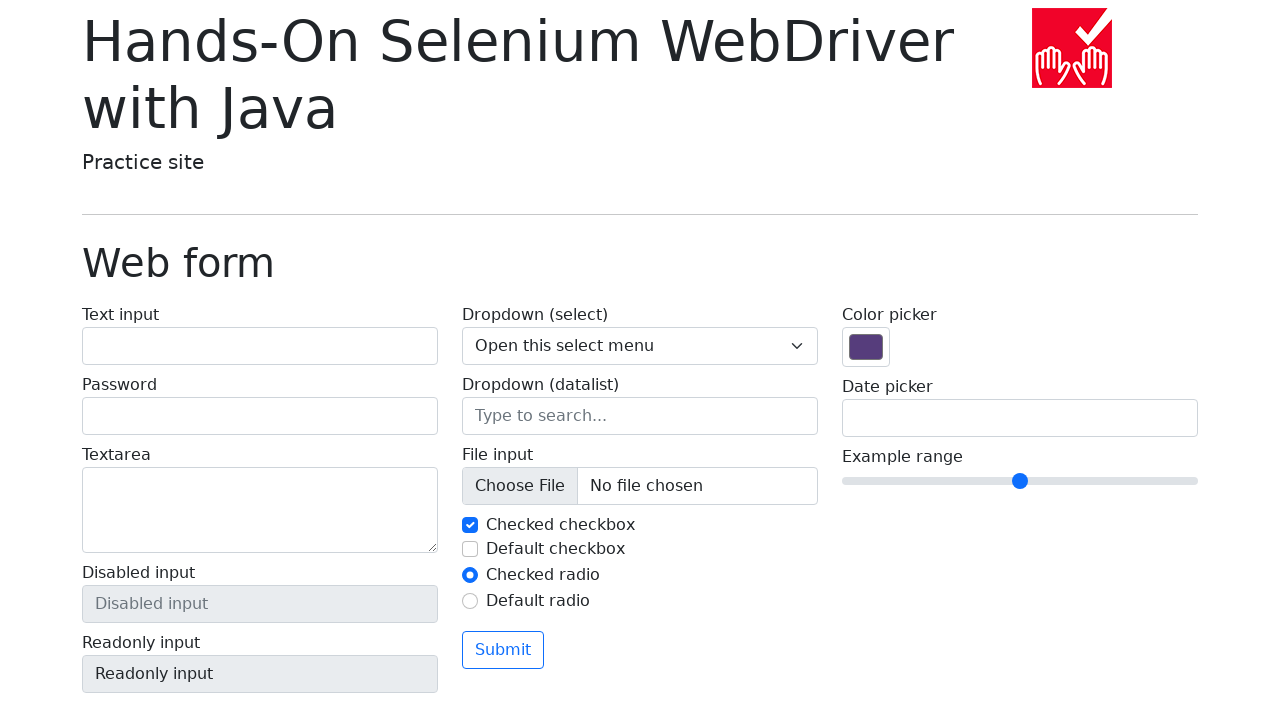

Typed 'hello world' into input field on [name='my-text']
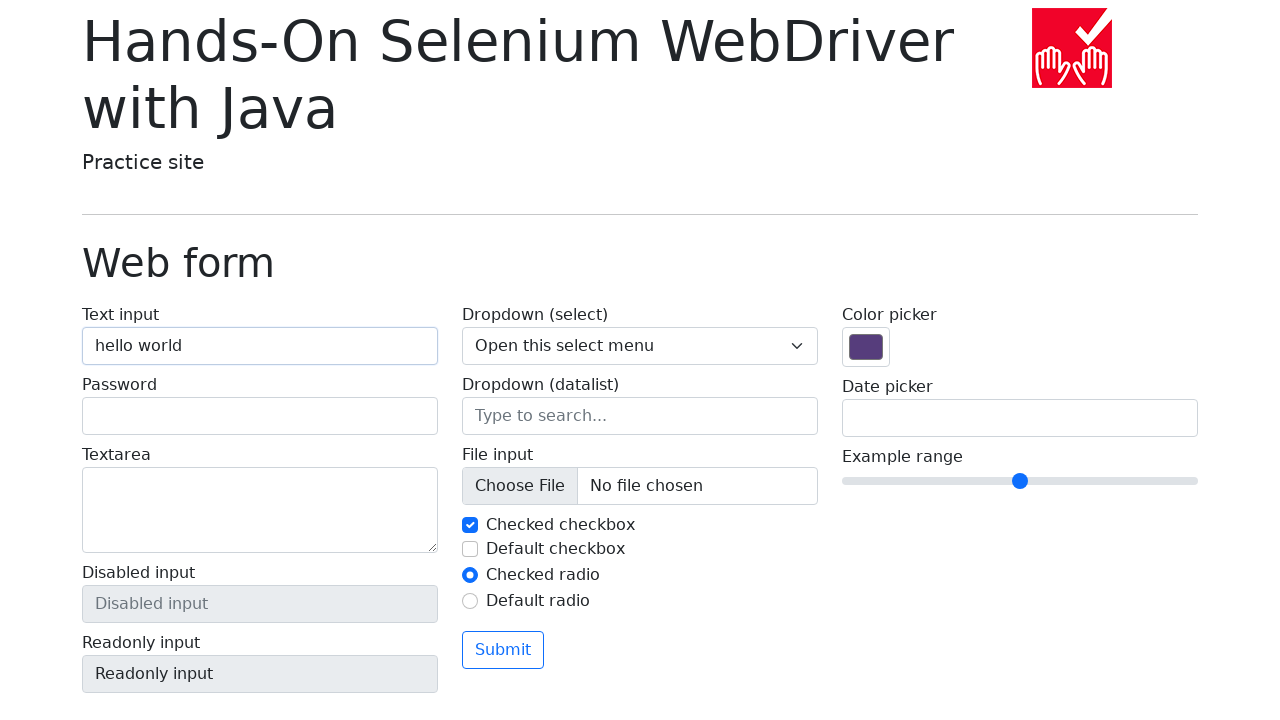

Focused on input field on [name='my-text']
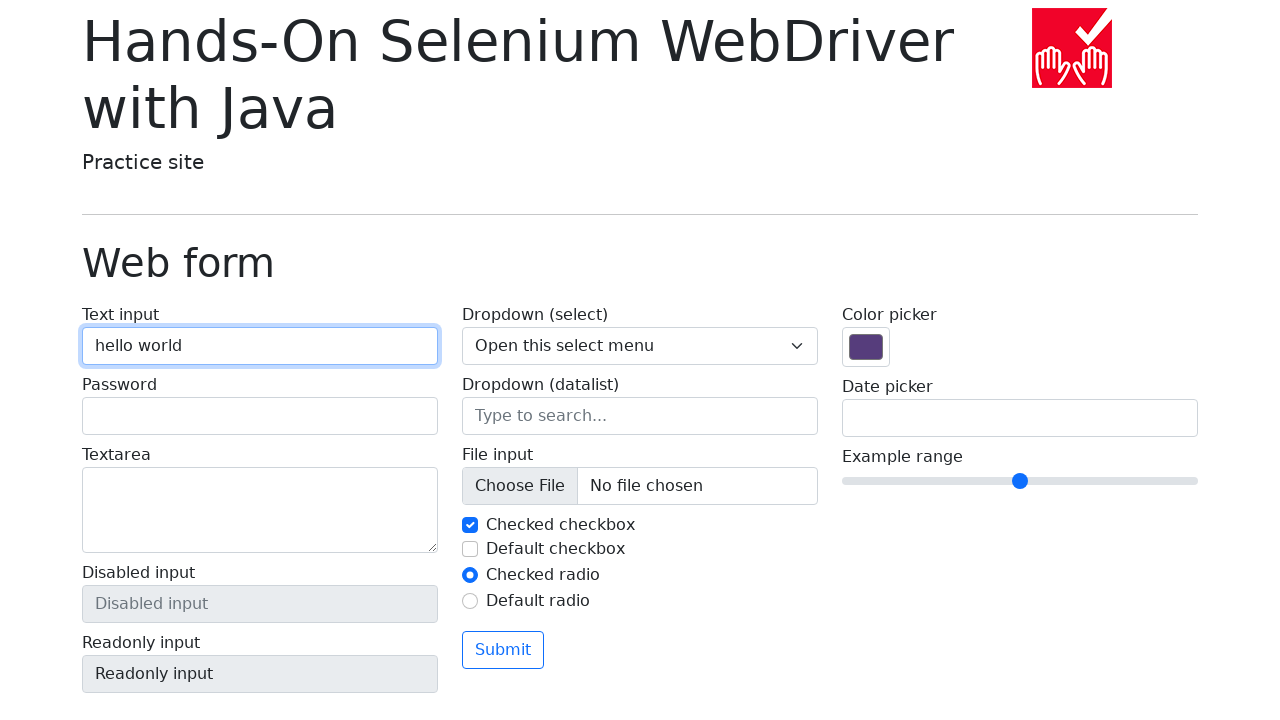

Pressed Ctrl+A (or Cmd+A on Mac) to select all text in input field
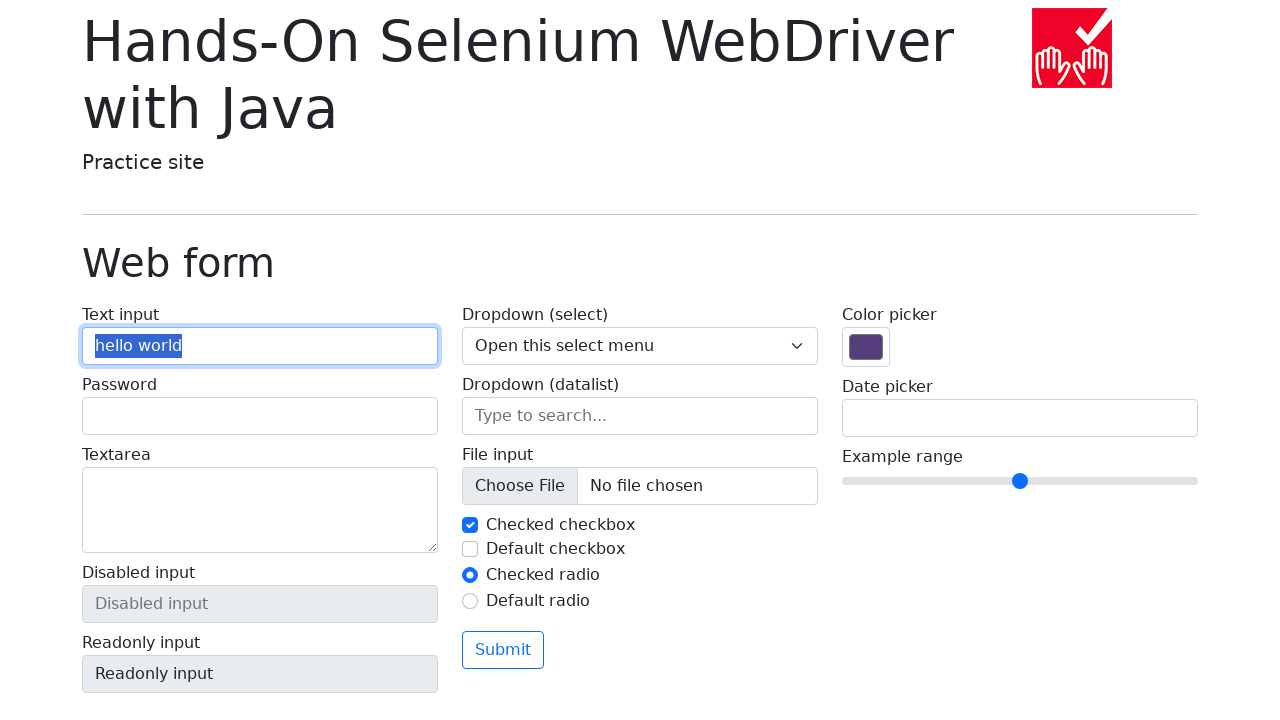

Pressed Ctrl+C (or Cmd+C on Mac) to copy selected text
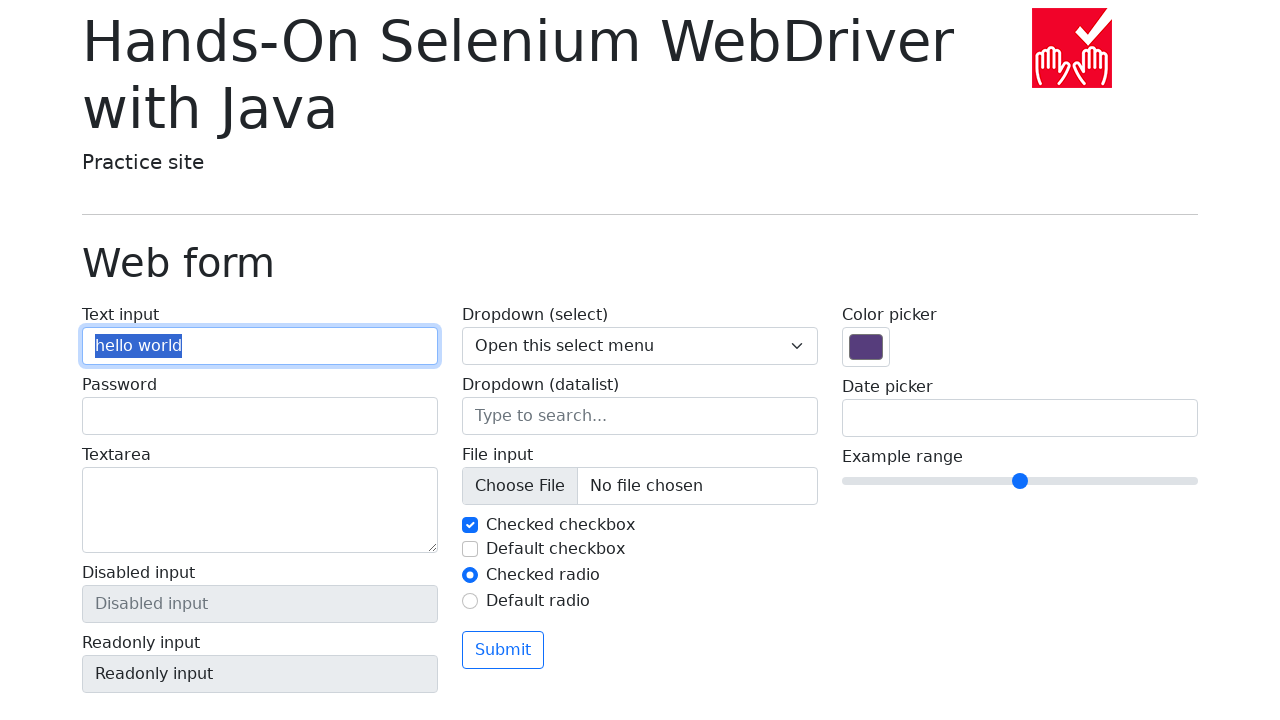

Focused on textarea field on [name='my-textarea']
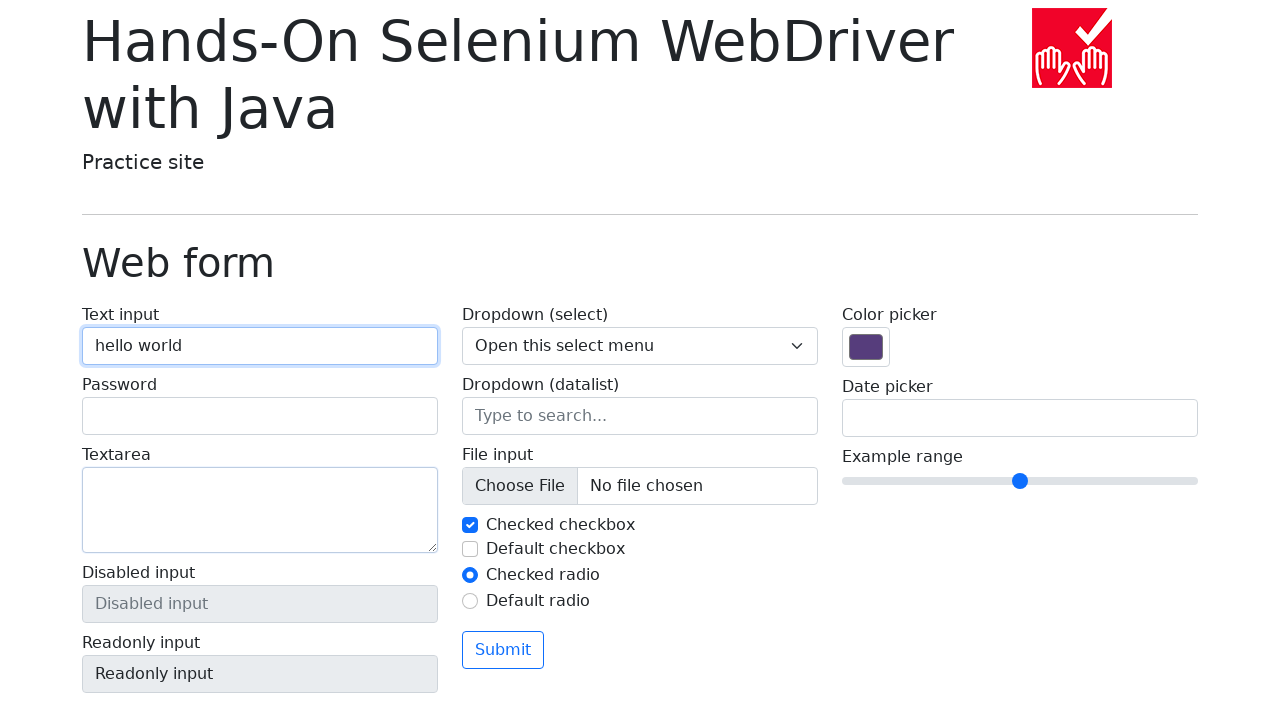

Pressed Ctrl+V (or Cmd+V on Mac) to paste text into textarea
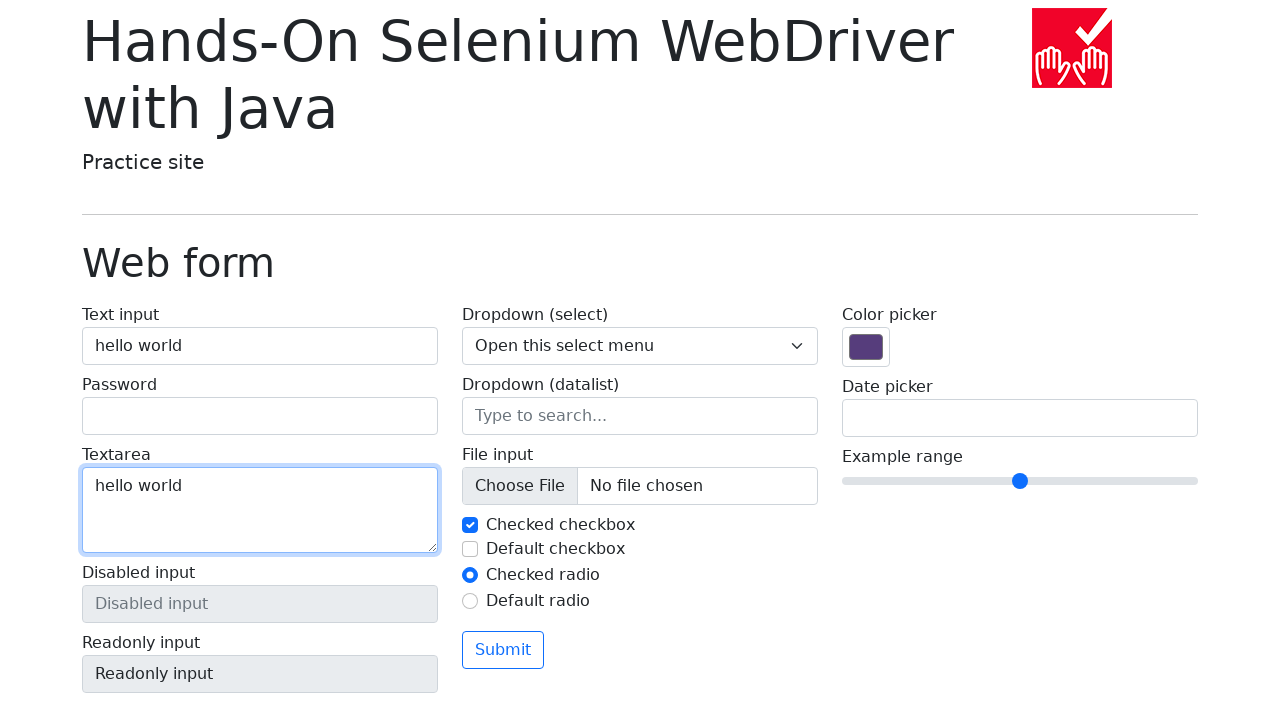

Verified that input field and textarea contain matching values
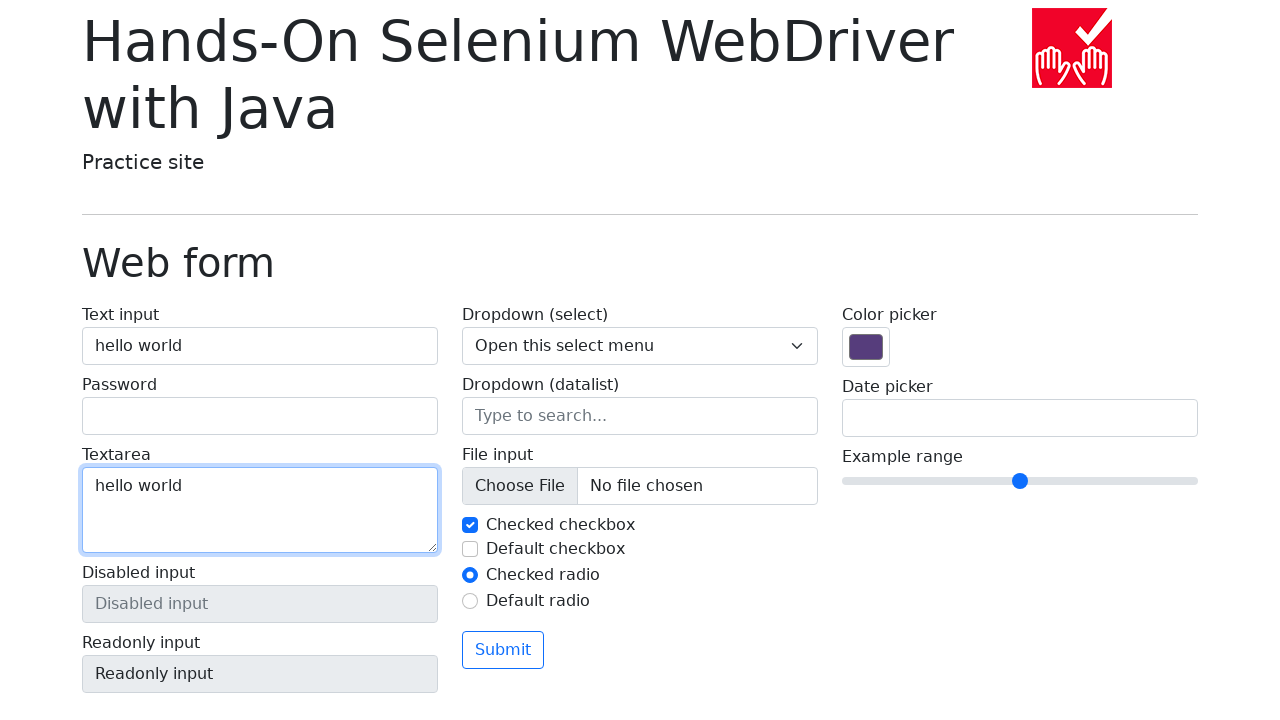

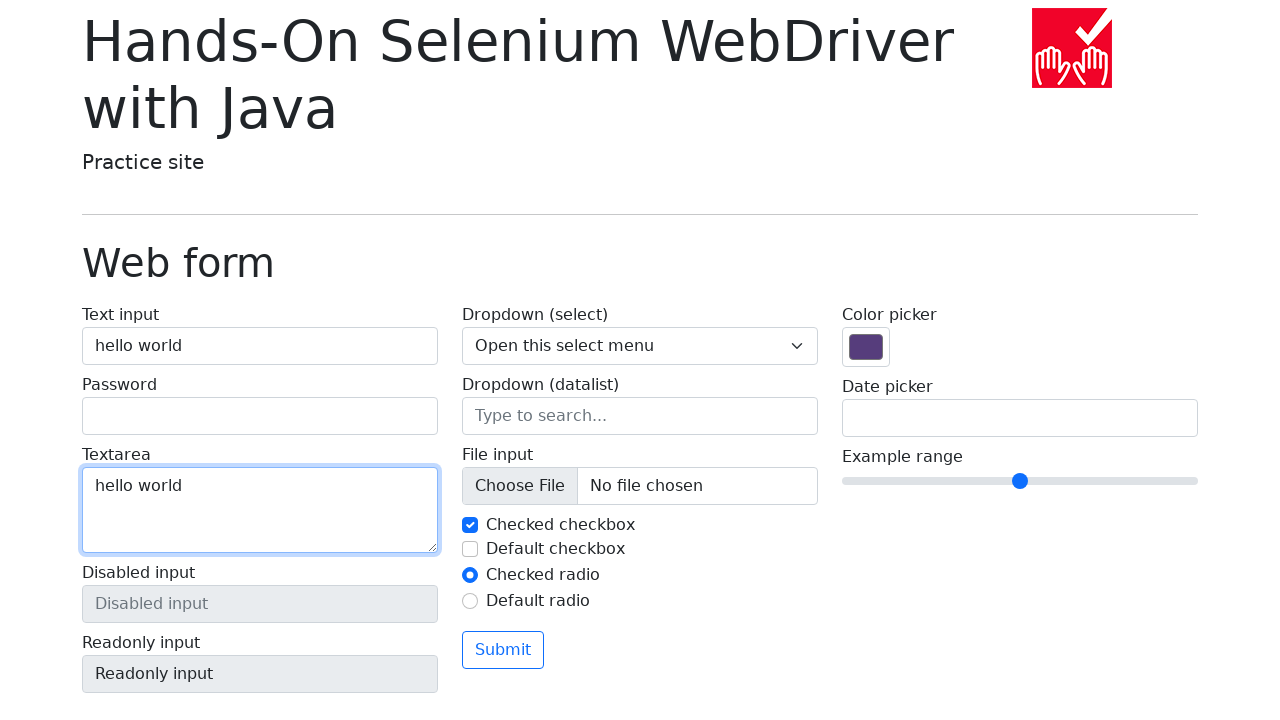